Opens a new tab to extract course text from another page, then switches back to the original tab to fill a form field with the extracted text

Starting URL: https://rahulshettyacademy.com/angularpractice/

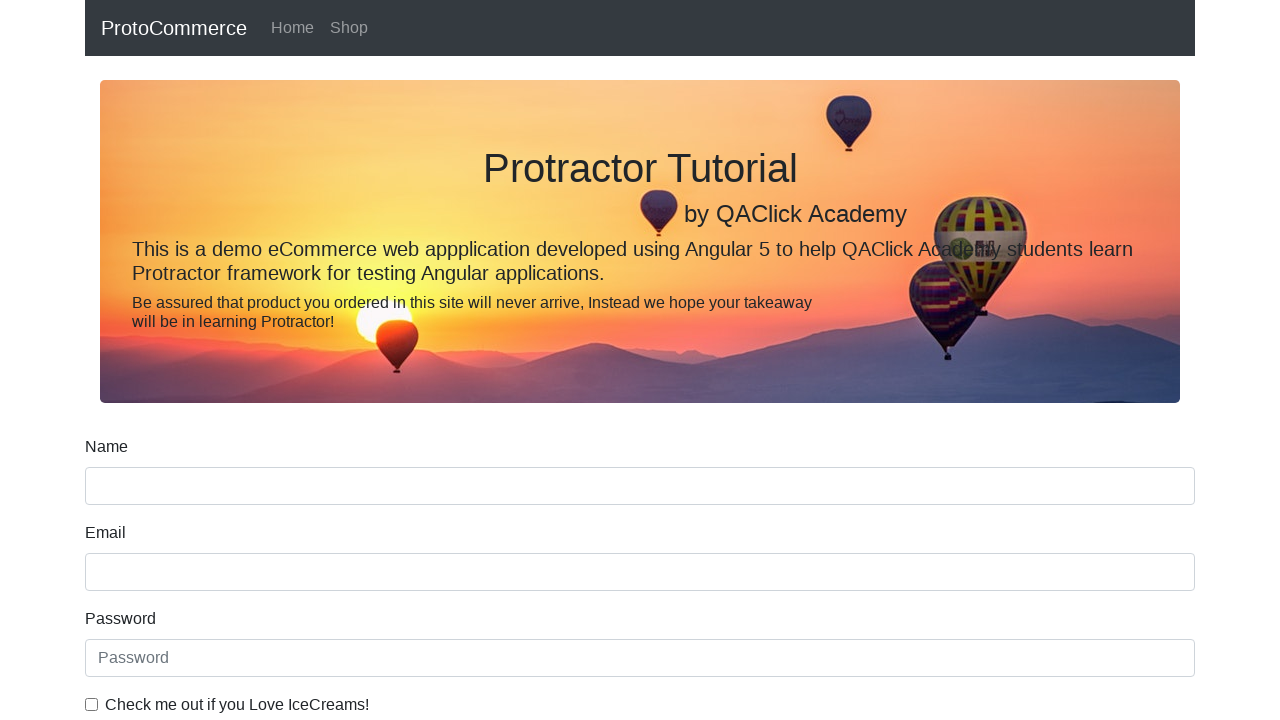

Opened a new tab/page
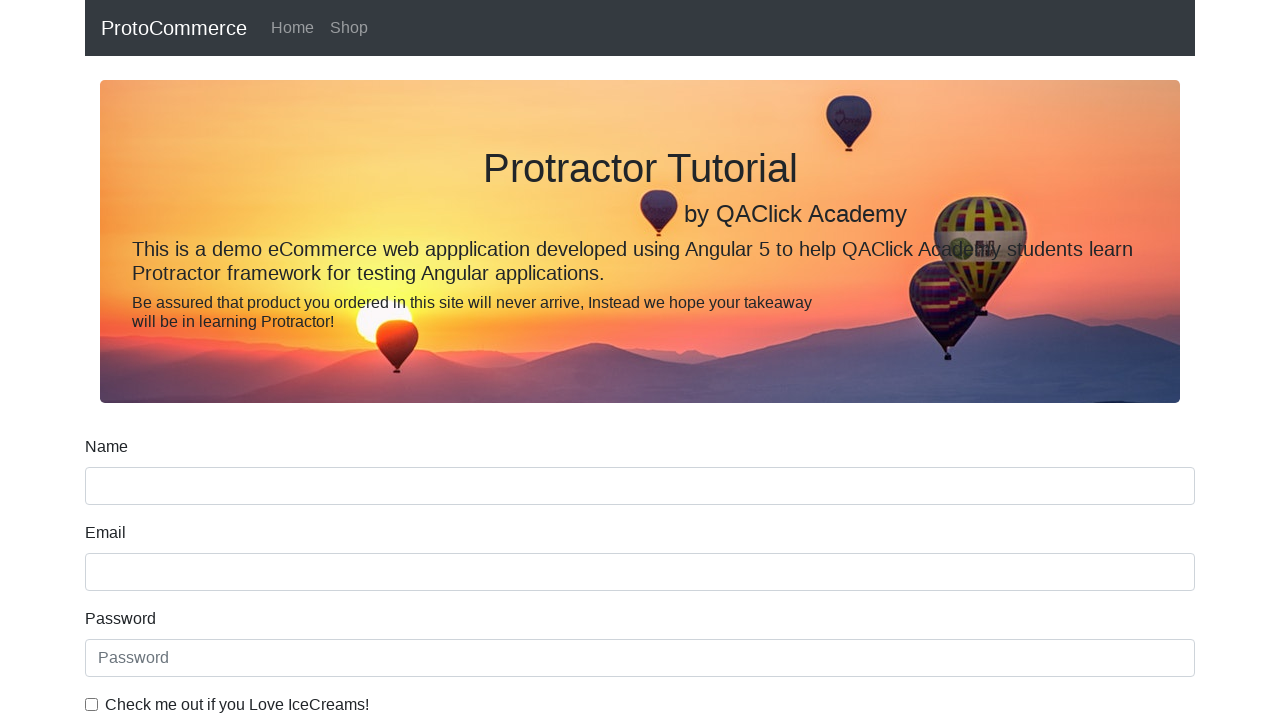

Navigated to courses page in new tab
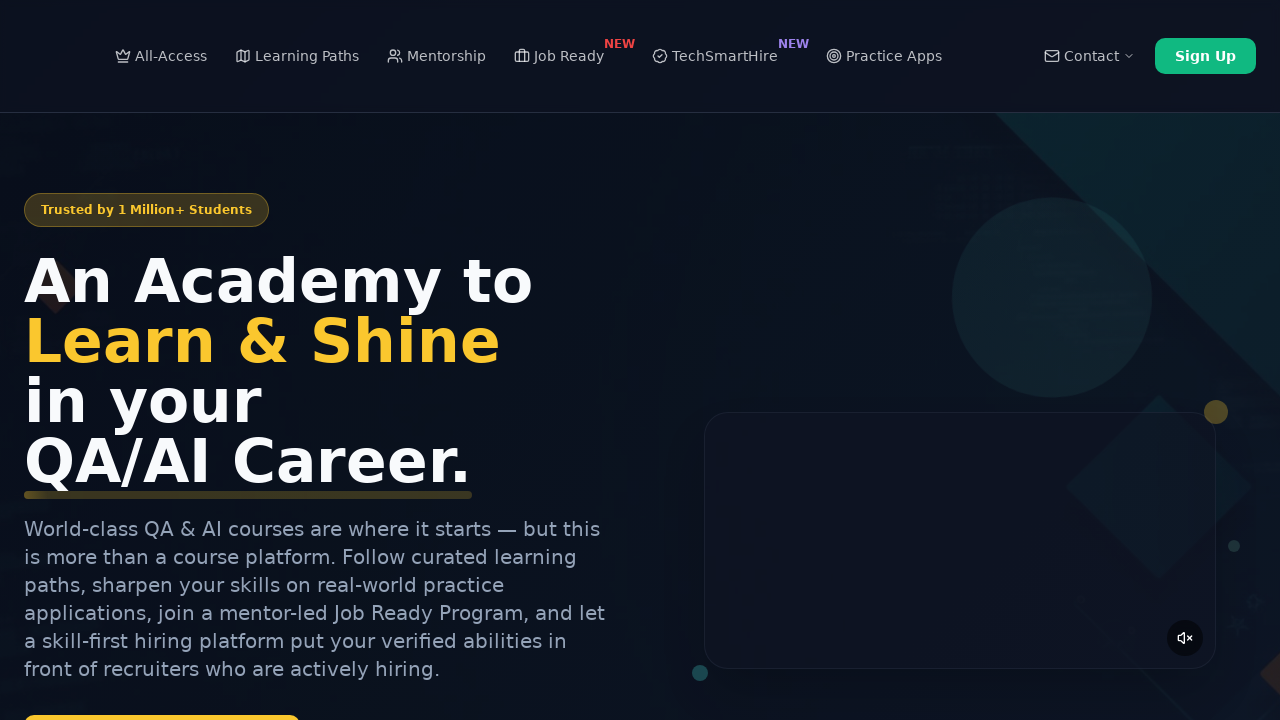

Located all course links on the page
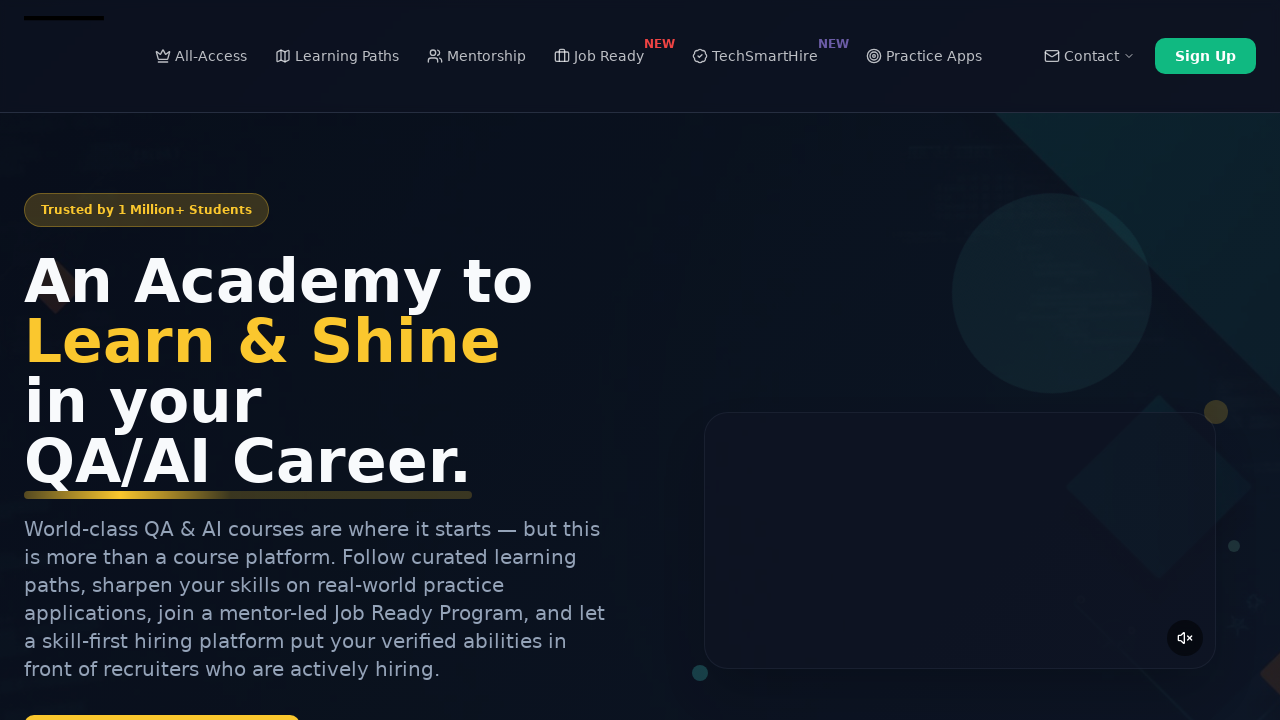

Extracted text from second course link
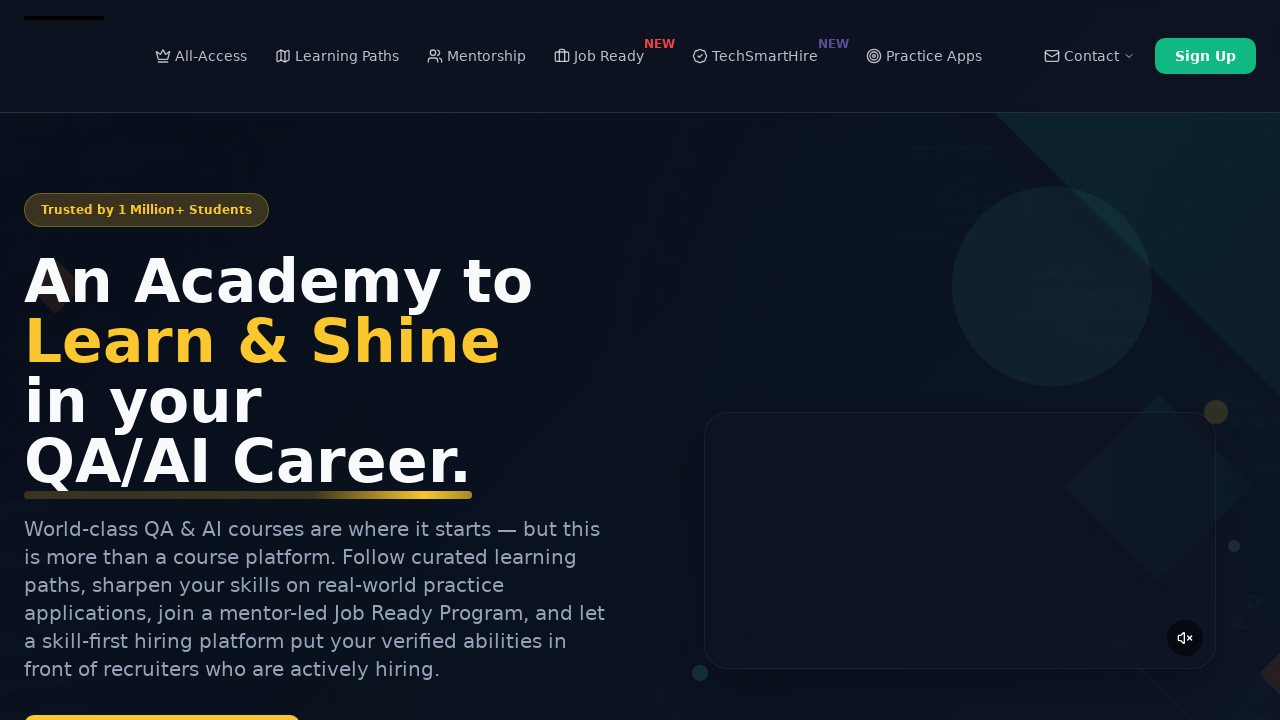

Closed the new tab
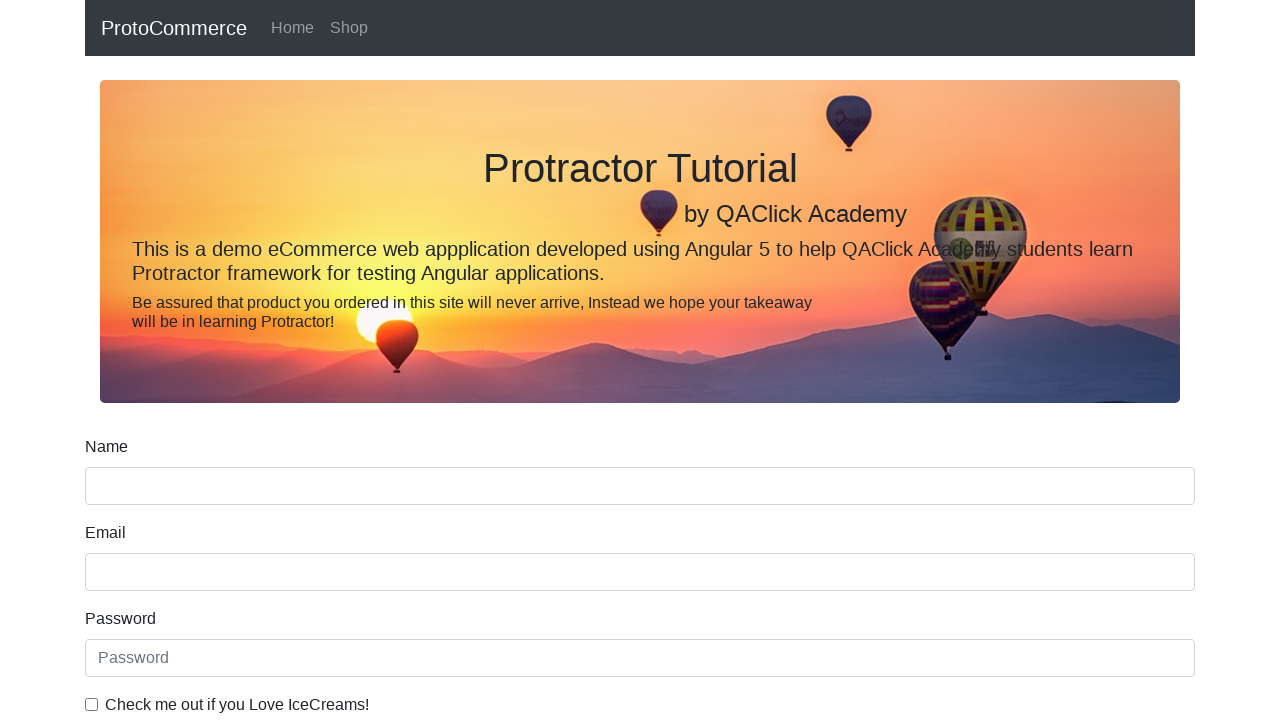

Filled name field with extracted course text: 'Playwright Testing' on [name='name']
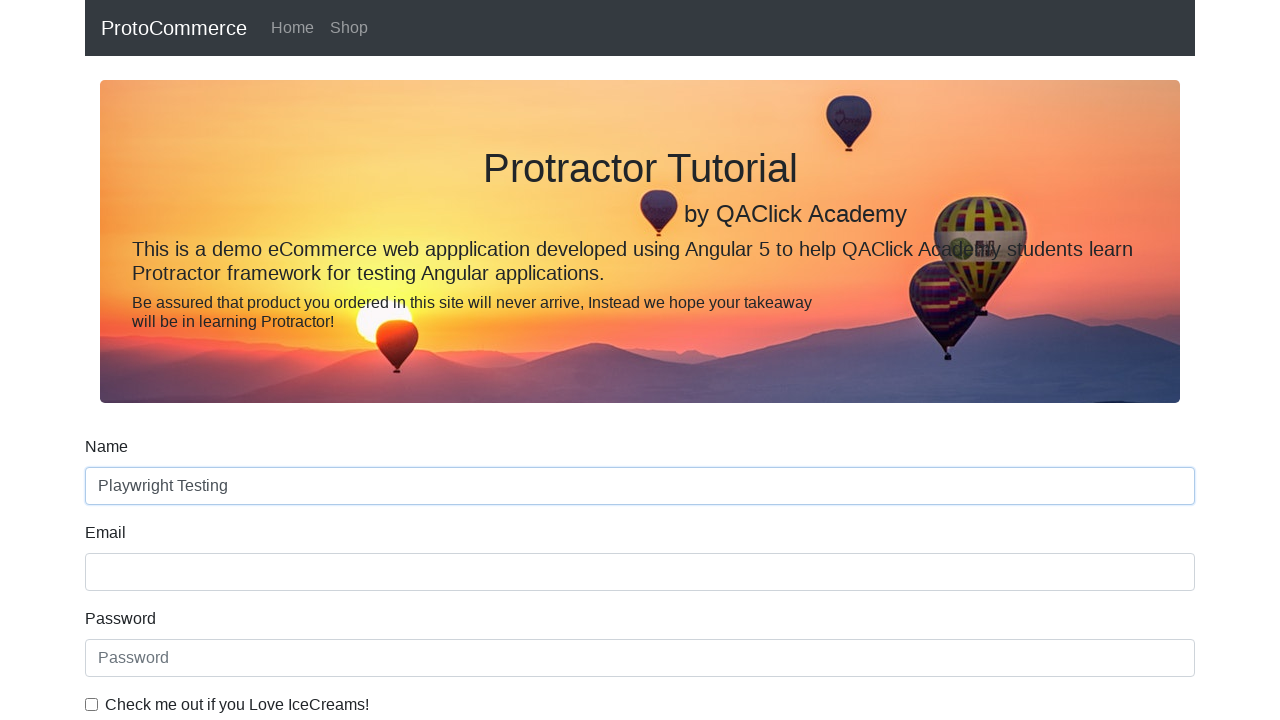

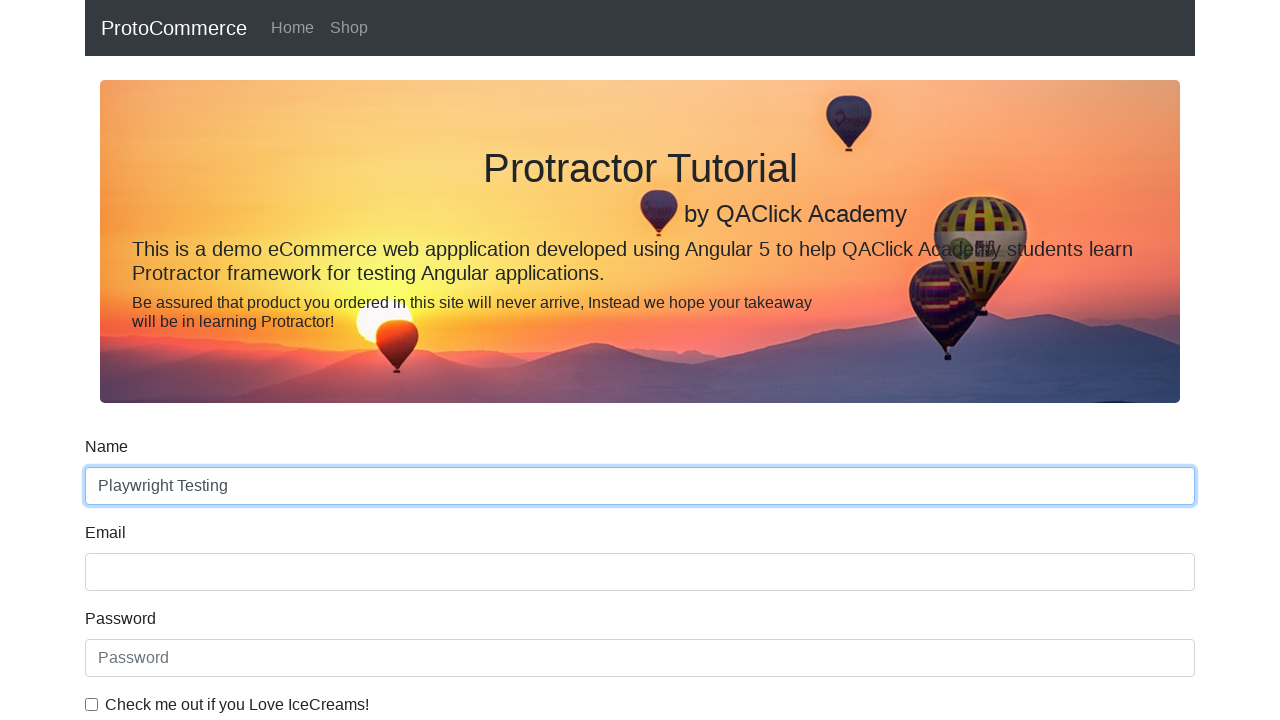